Tests multi-select functionality by holding Control key and clicking on multiple non-adjacent items to select them.

Starting URL: https://automationfc.github.io/jquery-selectable/

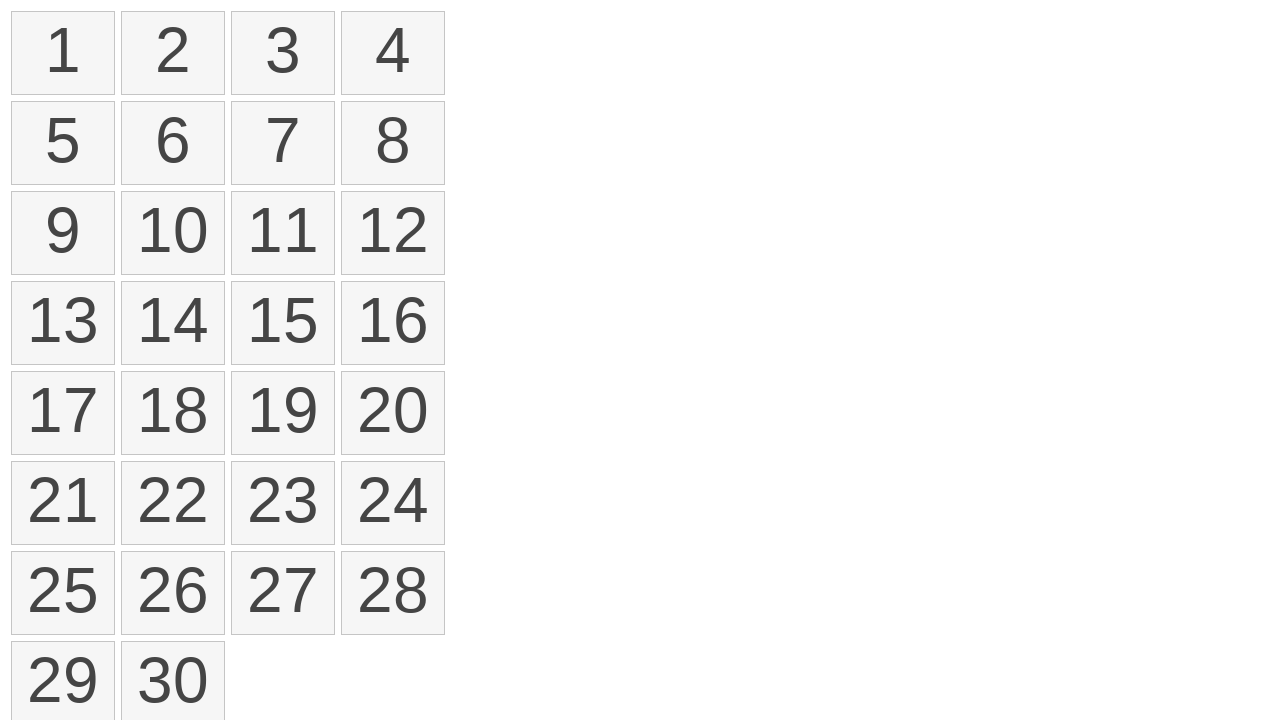

Waited for selectable list items to load
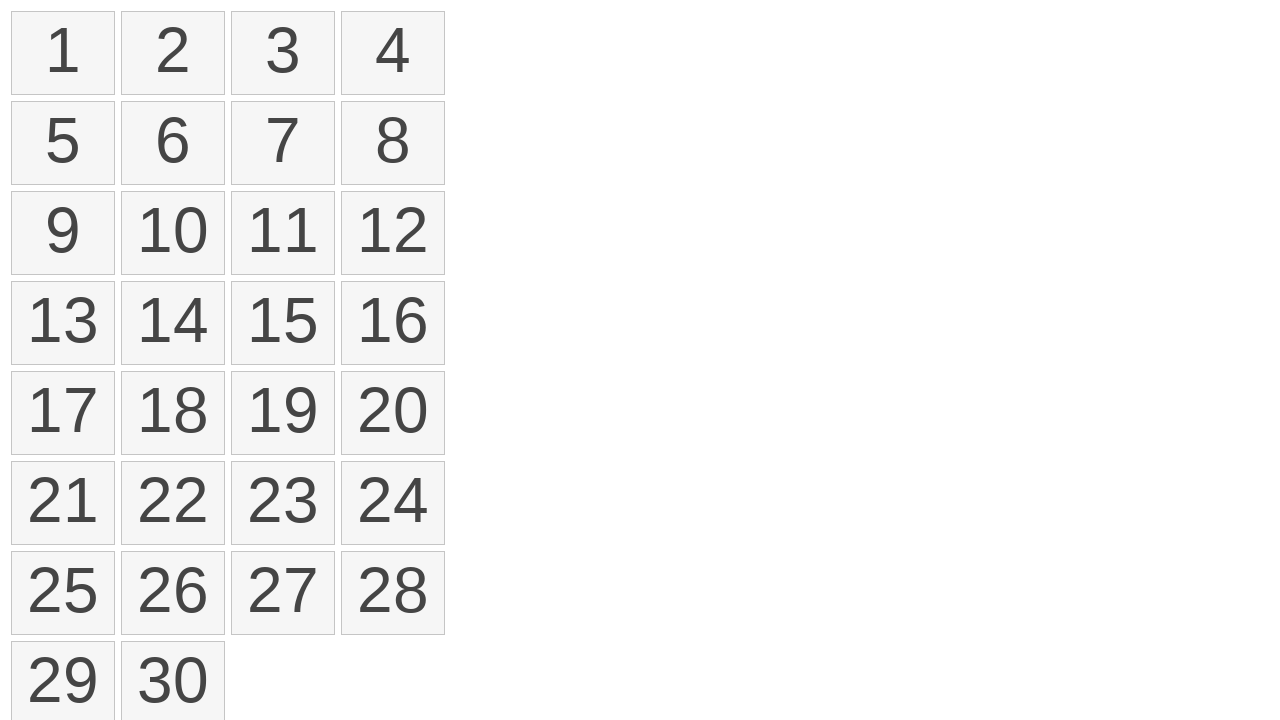

Pressed down Control key to start multi-select mode
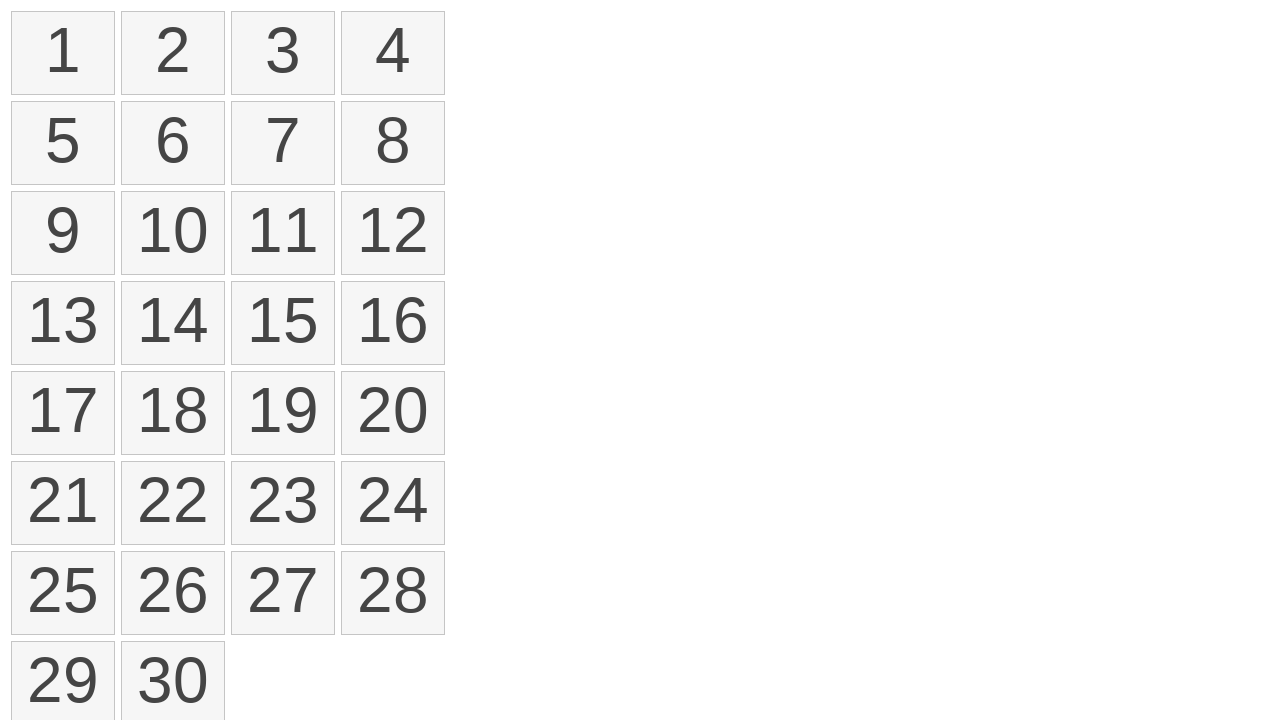

Clicked first list item (index 0) while holding Control at (63, 53) on ol li >> nth=0
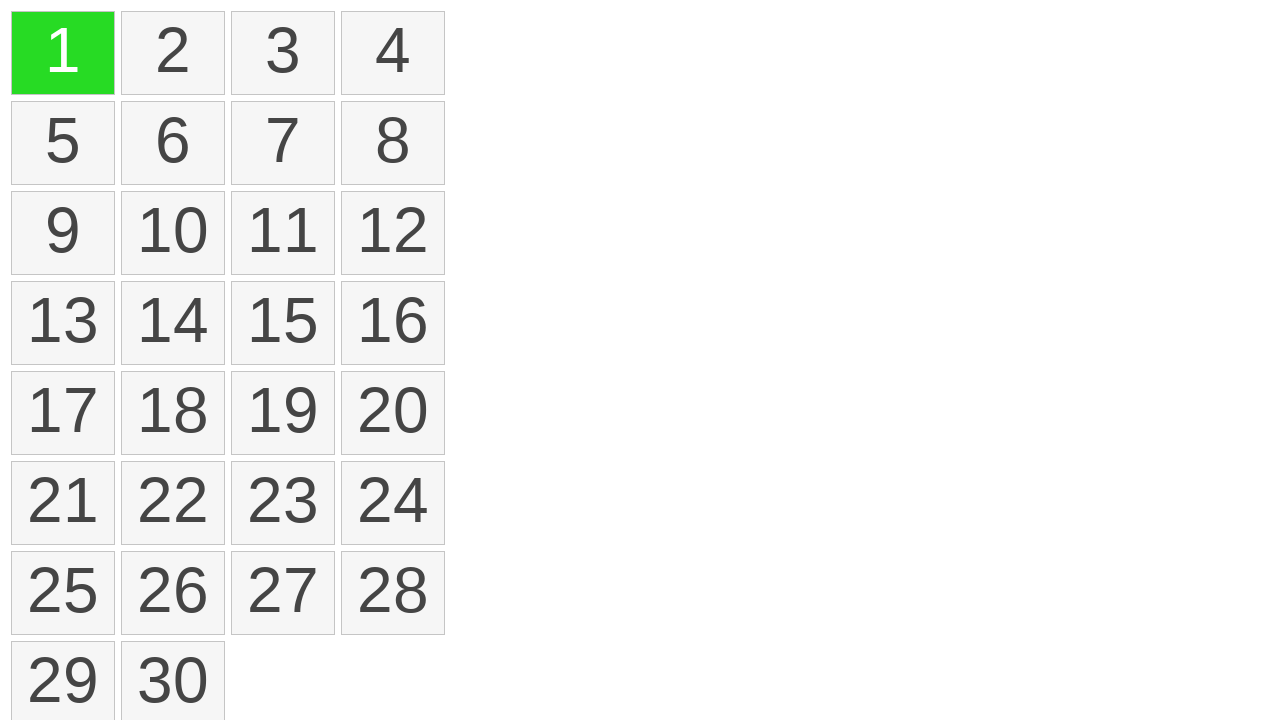

Clicked third list item (index 2) while holding Control at (283, 53) on ol li >> nth=2
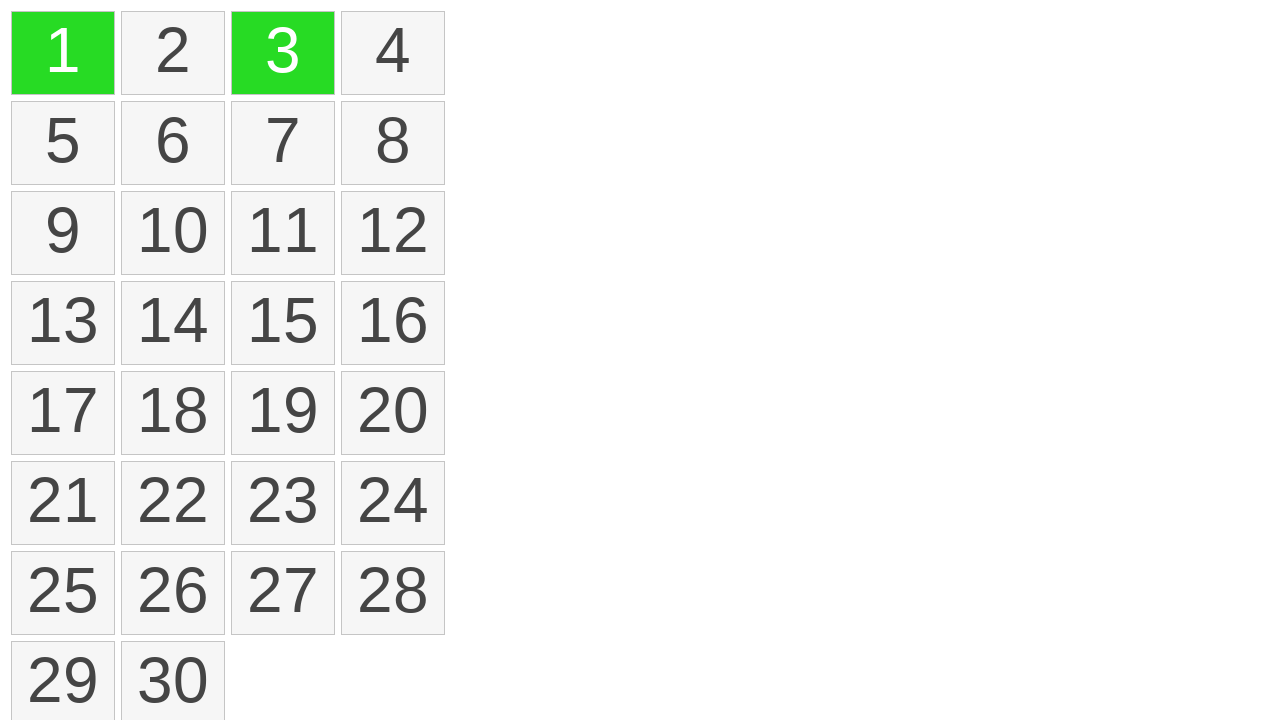

Clicked sixth list item (index 5) while holding Control at (173, 143) on ol li >> nth=5
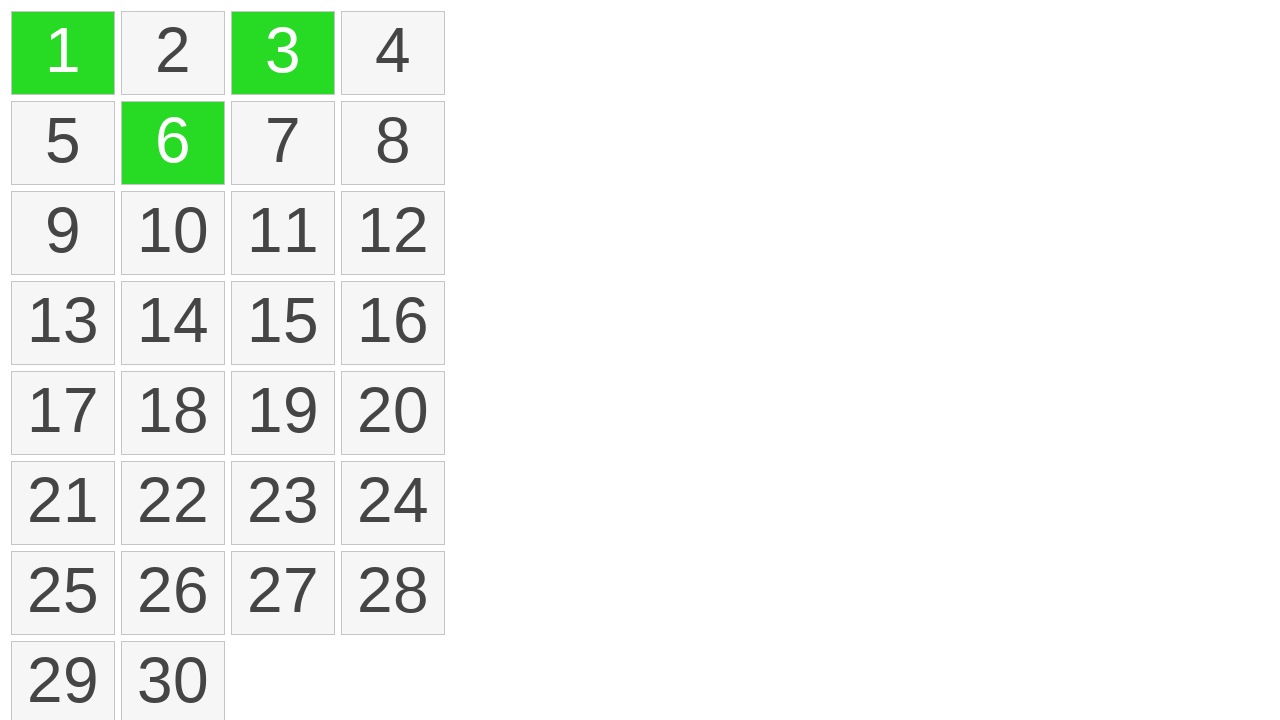

Clicked eleventh list item (index 10) while holding Control at (283, 233) on ol li >> nth=10
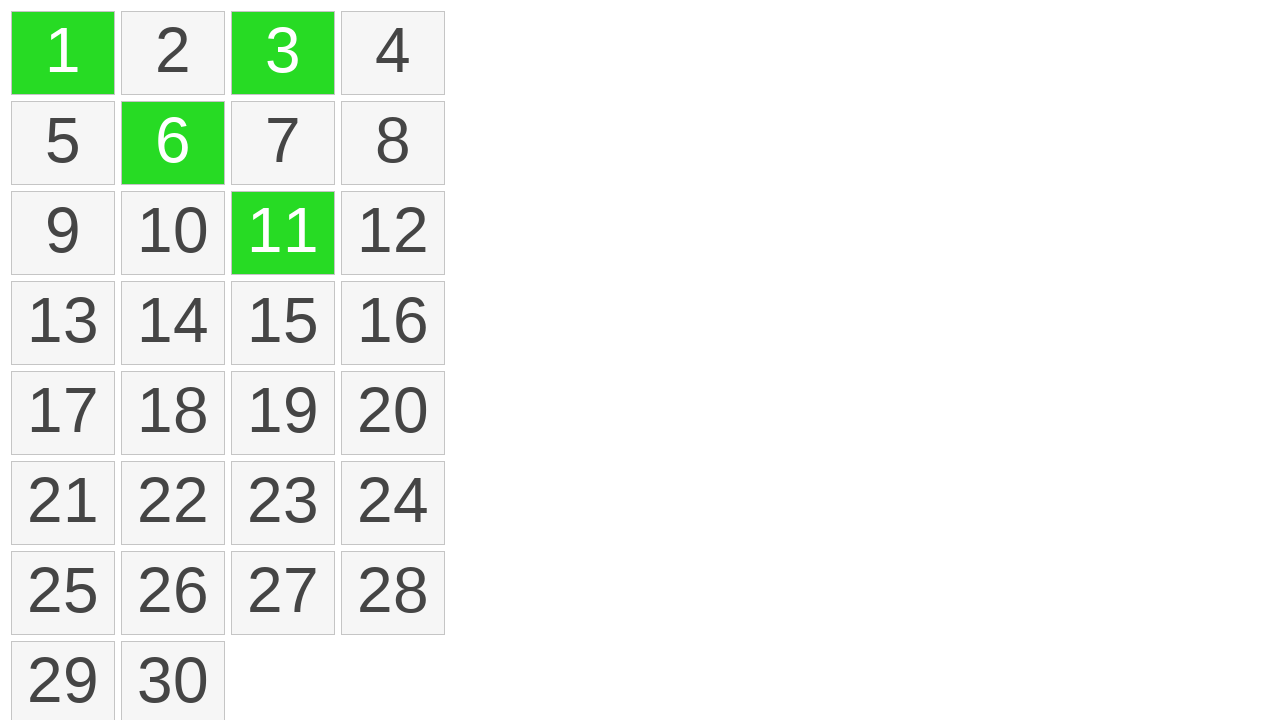

Released Control key to finish multi-select
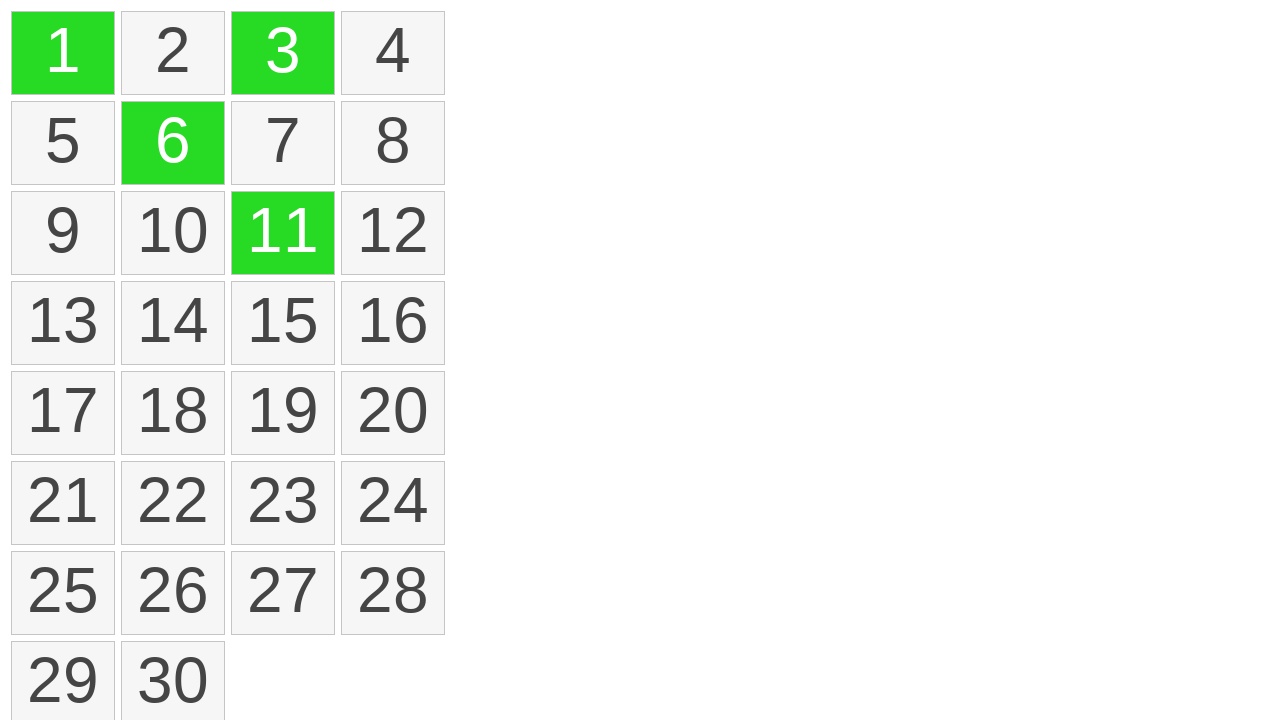

Verified that selected list items are marked with ui-selected class
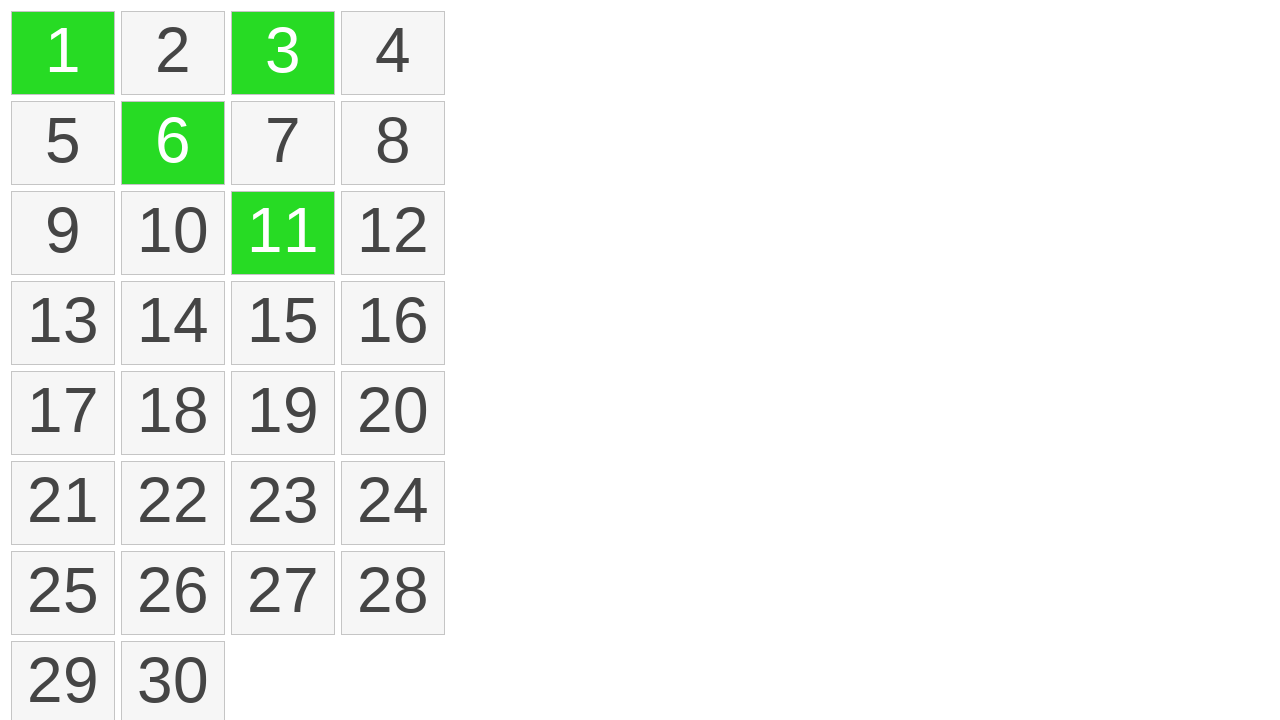

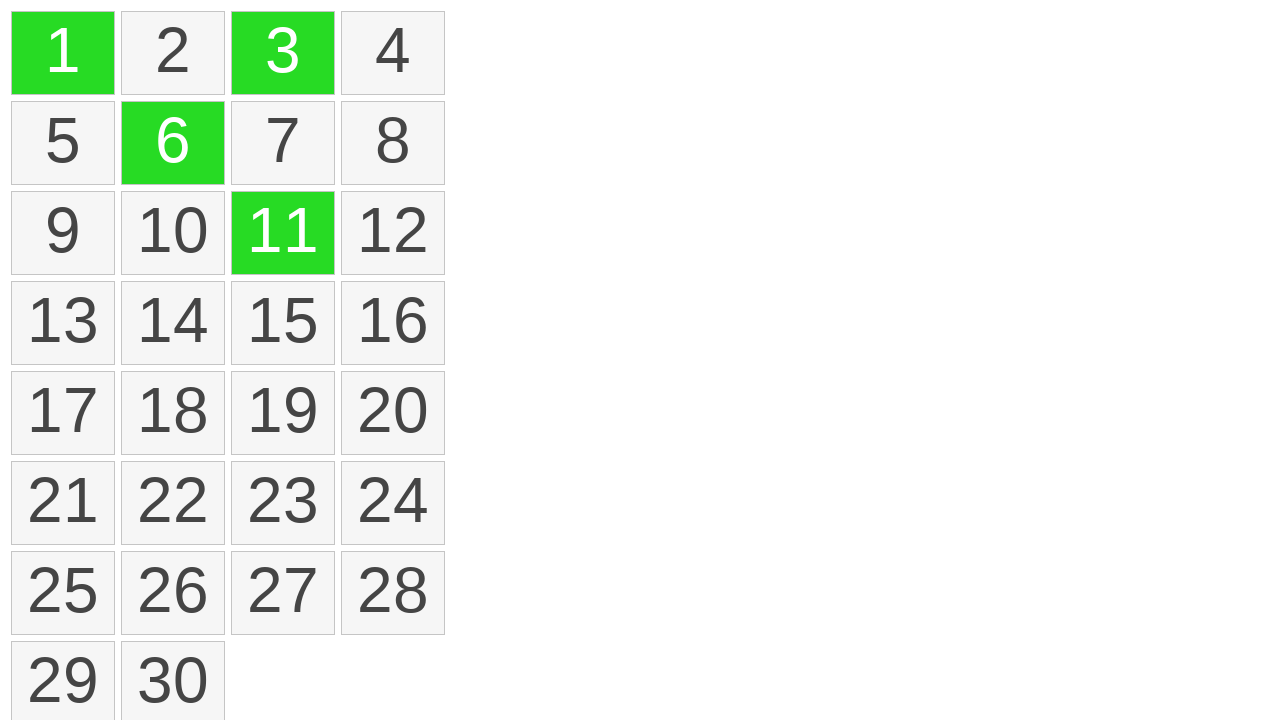